Tests navigation to the login page by clicking the "Make Appointment" button on the homepage

Starting URL: https://katalon-demo-cura.herokuapp.com/

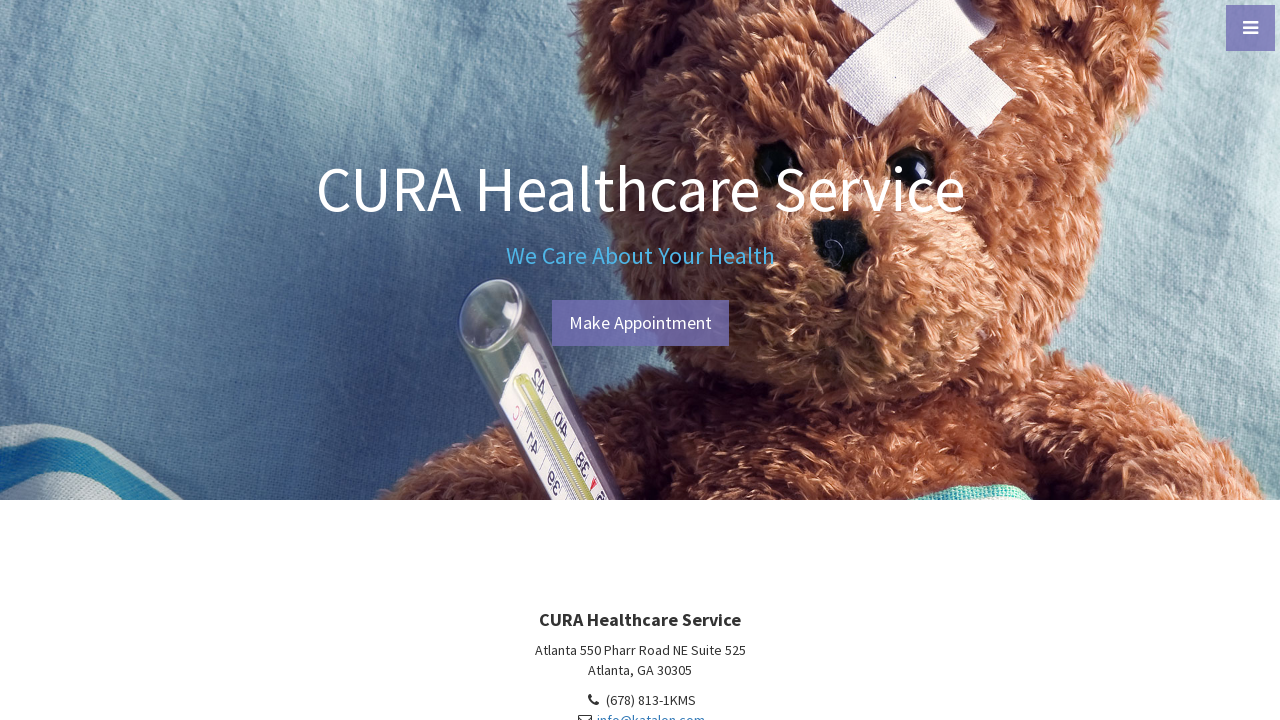

Clicked the 'Make Appointment' button at (640, 323) on #btn-make-appointment
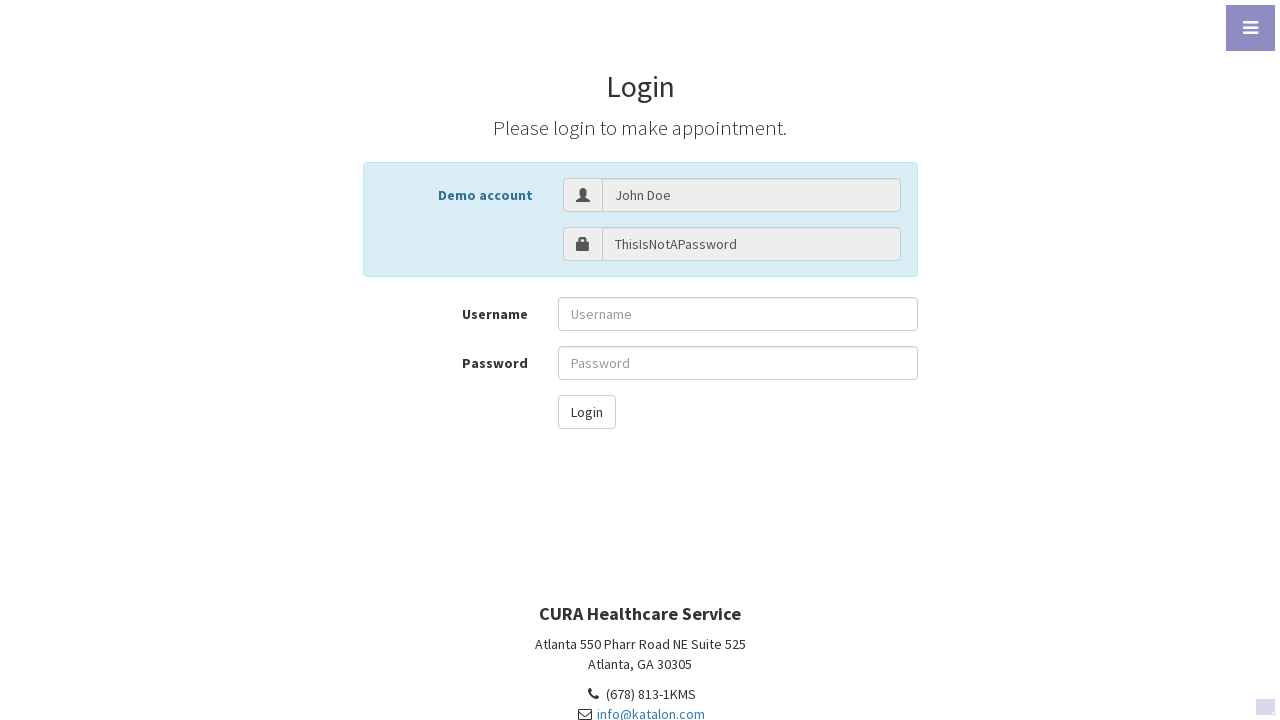

Verified navigation to login page at https://katalon-demo-cura.herokuapp.com/profile.php#login
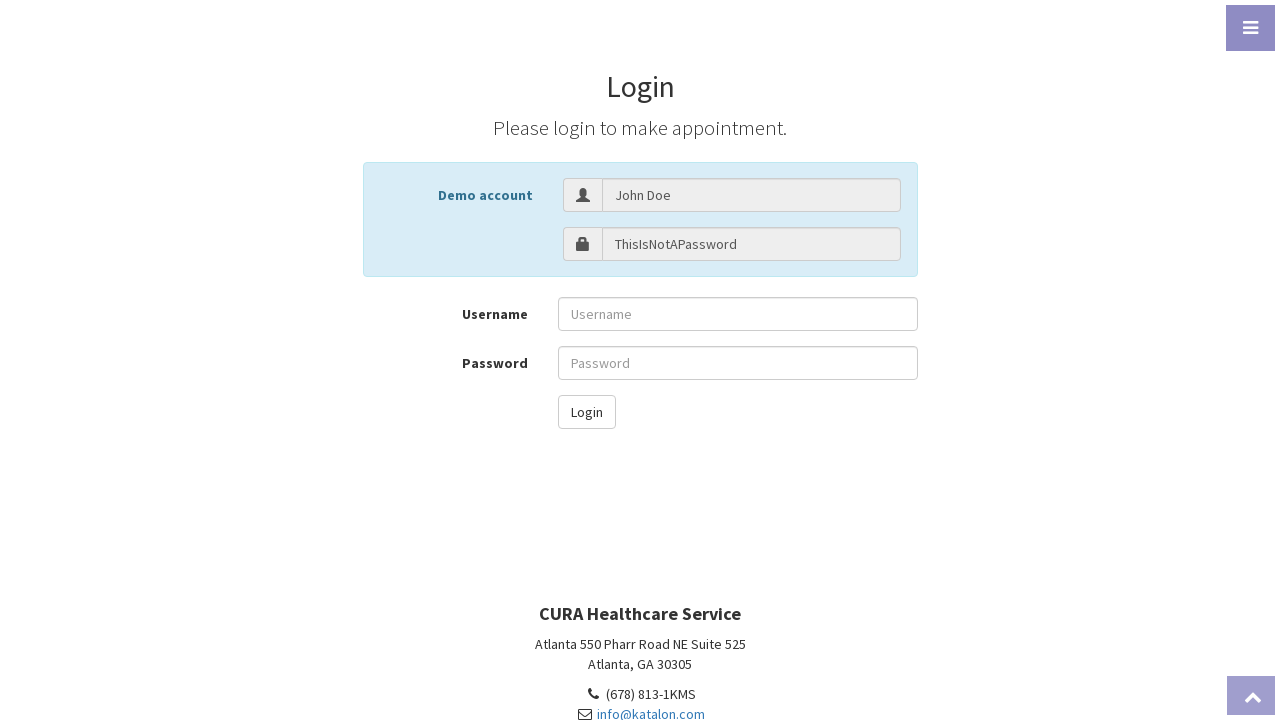

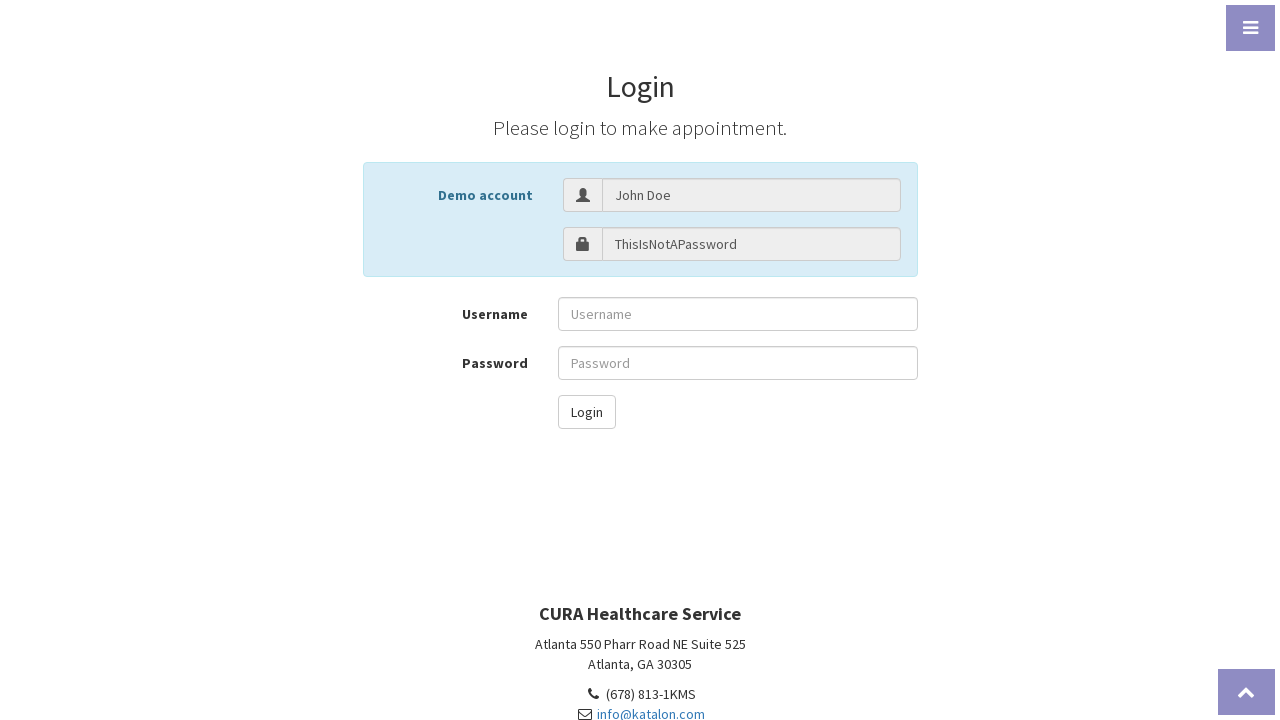